Tests that todo data persists after page reload

Starting URL: https://demo.playwright.dev/todomvc

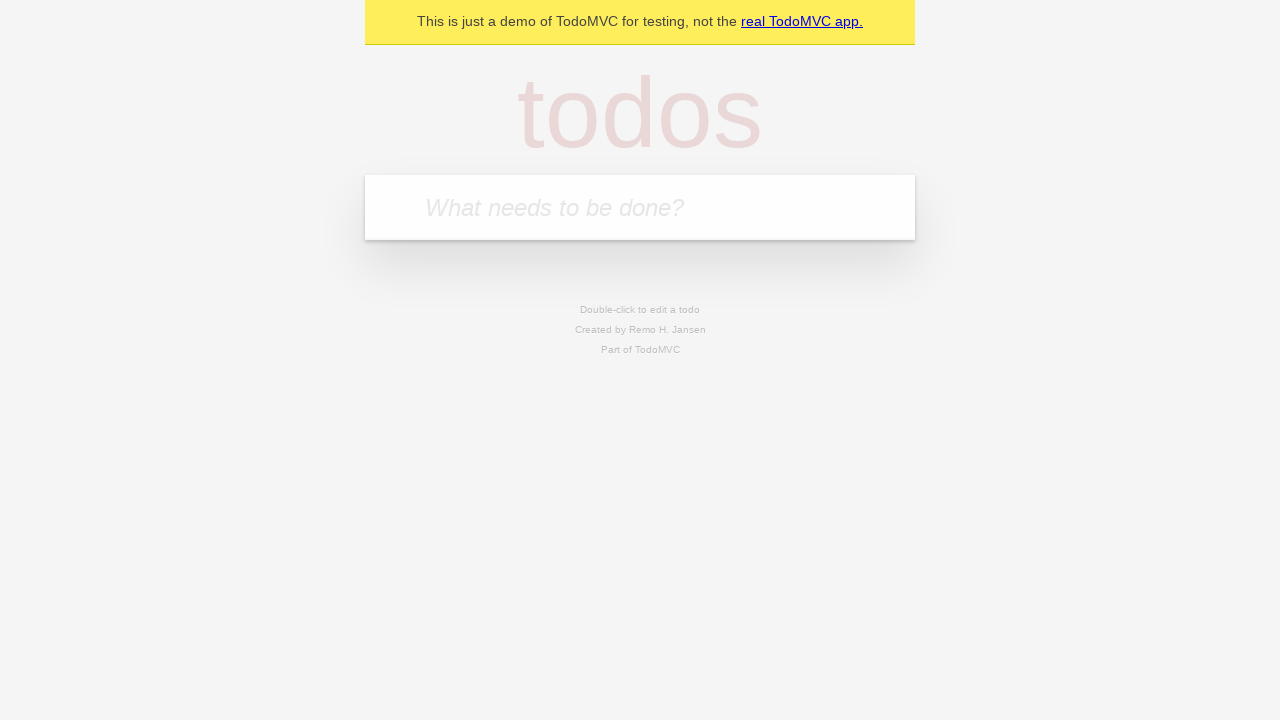

Filled todo input with 'buy some cheese' on internal:attr=[placeholder="What needs to be done?"i]
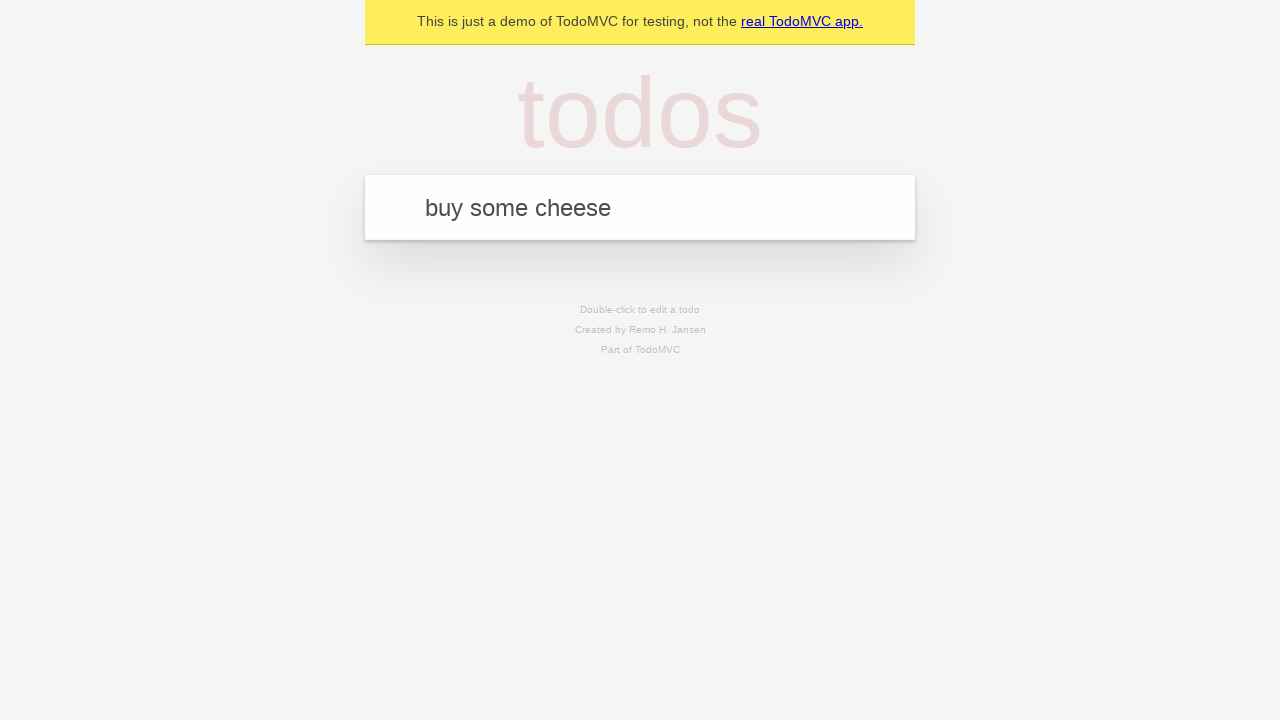

Pressed Enter to add first todo item on internal:attr=[placeholder="What needs to be done?"i]
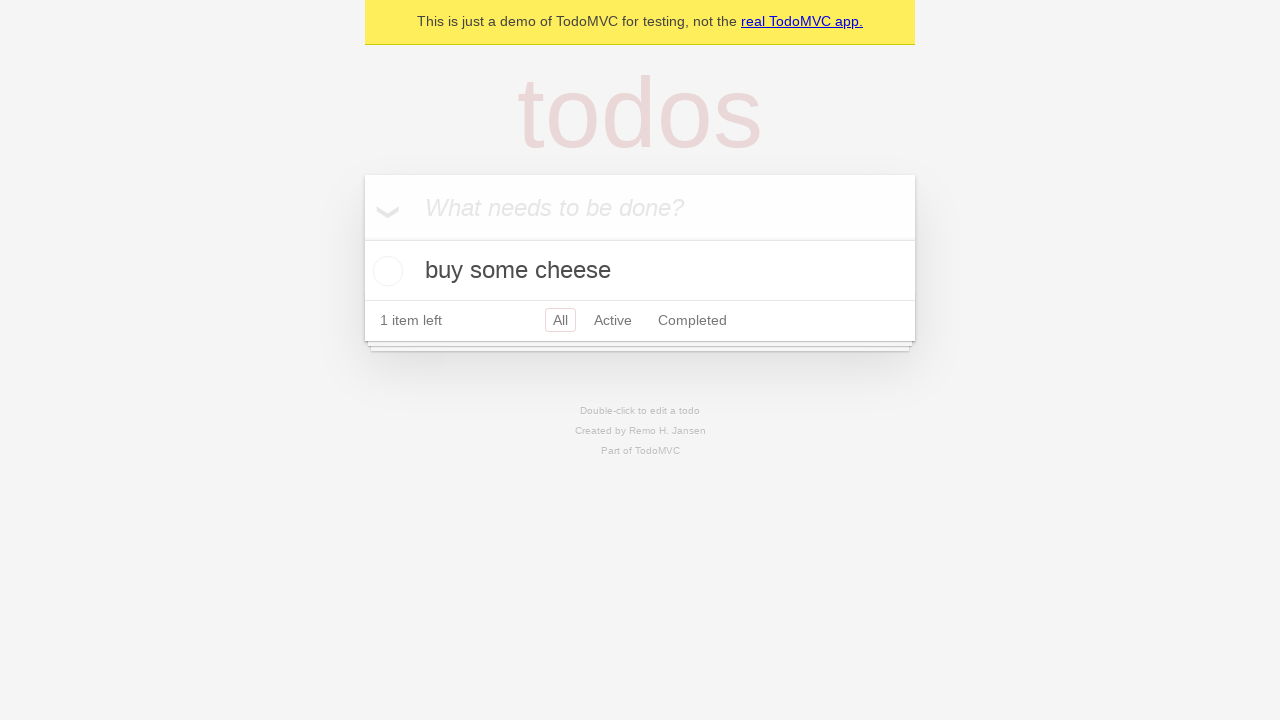

Filled todo input with 'feed the cat' on internal:attr=[placeholder="What needs to be done?"i]
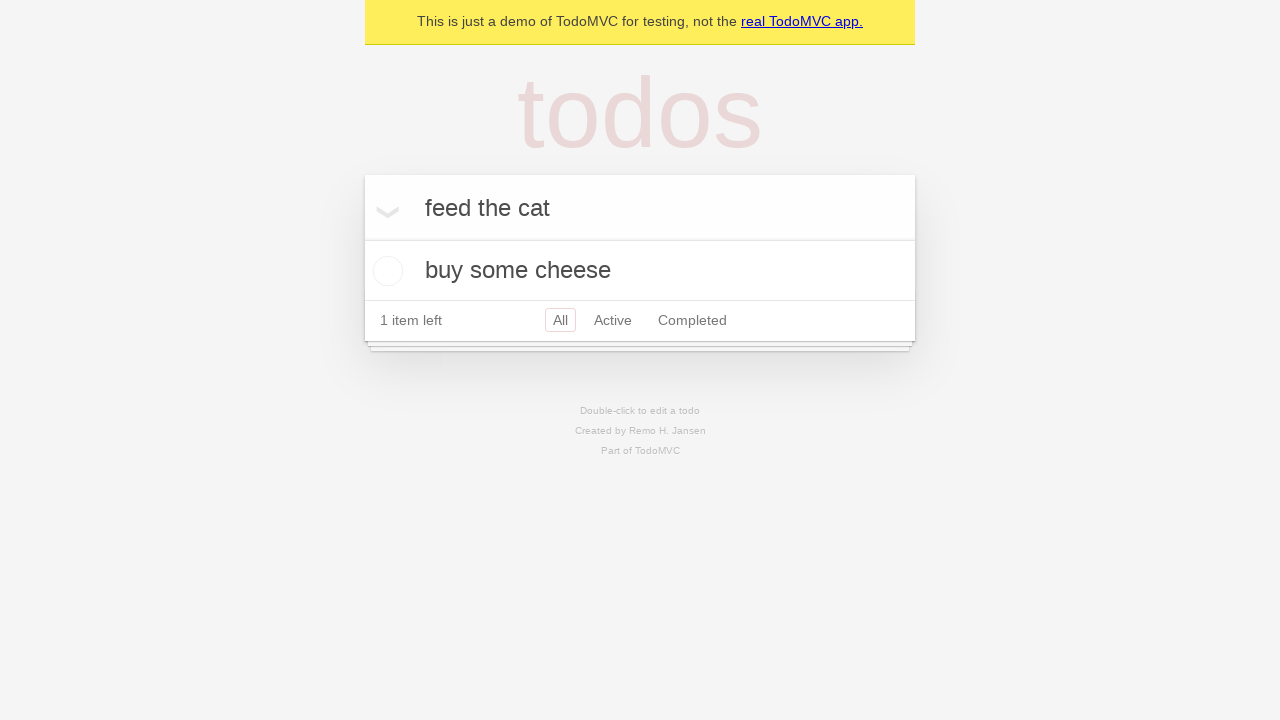

Pressed Enter to add second todo item on internal:attr=[placeholder="What needs to be done?"i]
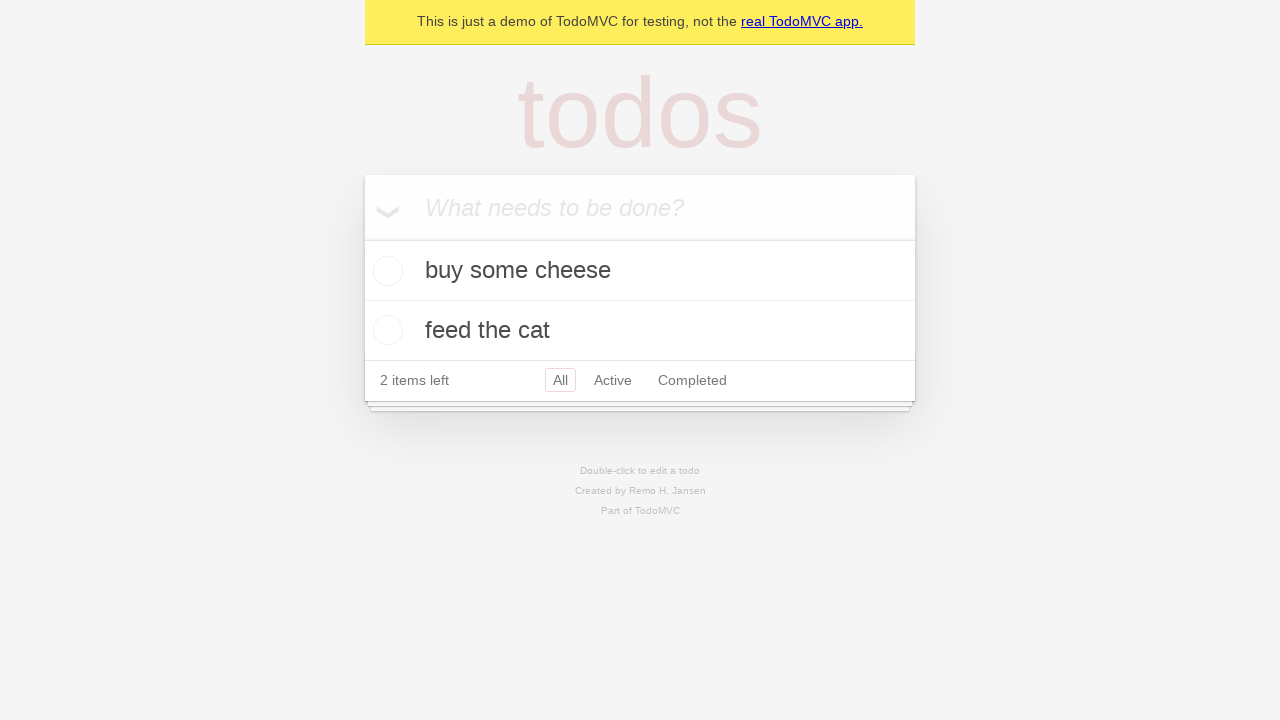

Checked first todo item at (385, 271) on internal:testid=[data-testid="todo-item"s] >> nth=0 >> internal:role=checkbox
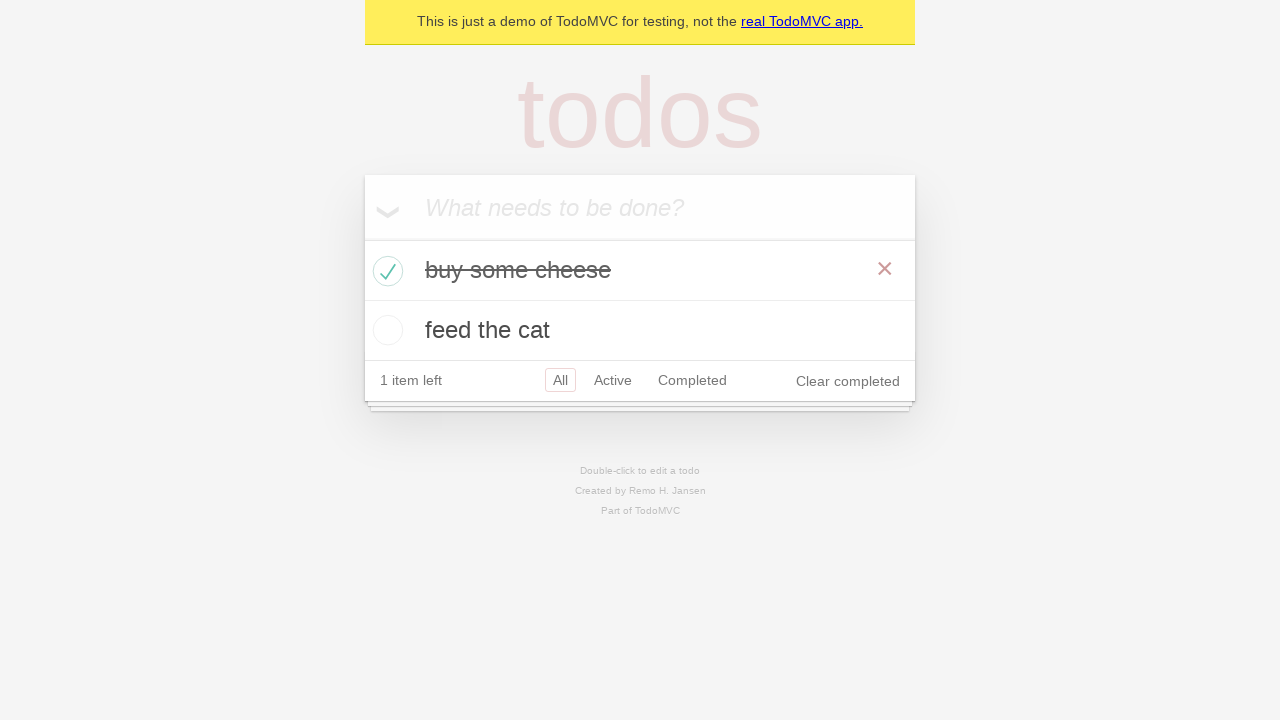

Reloaded the page
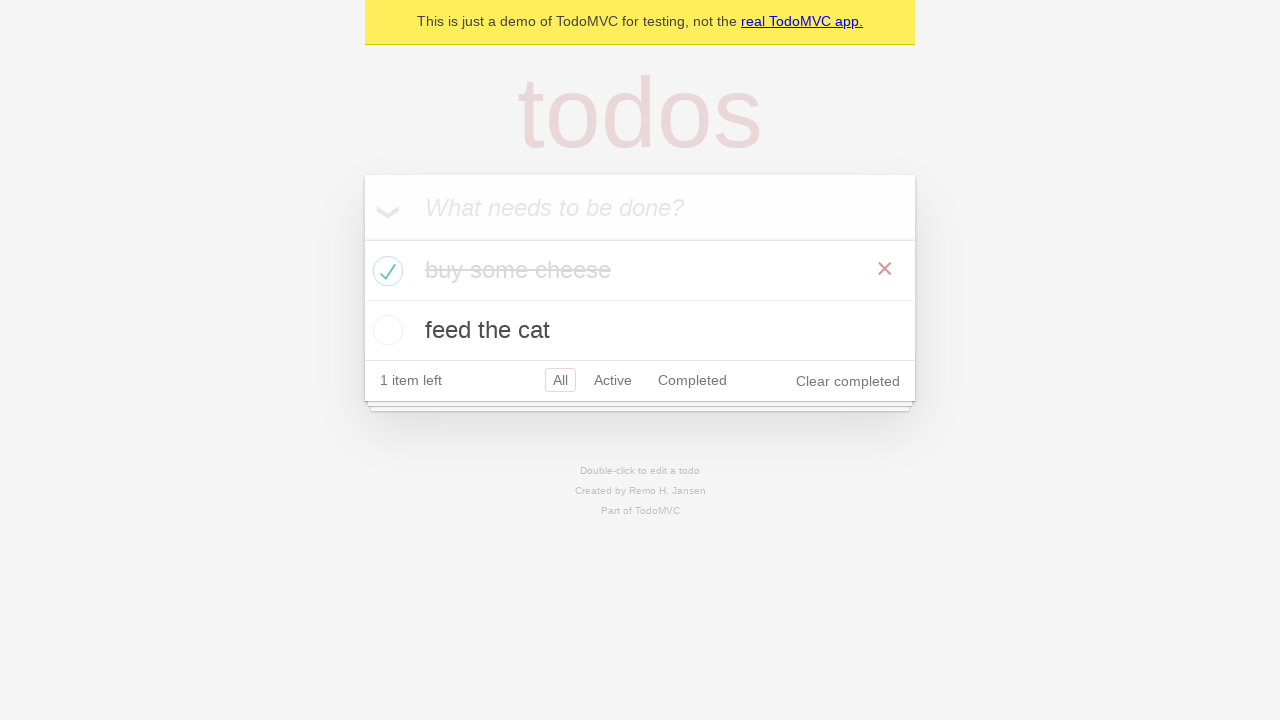

Waited for todo items to load after page reload
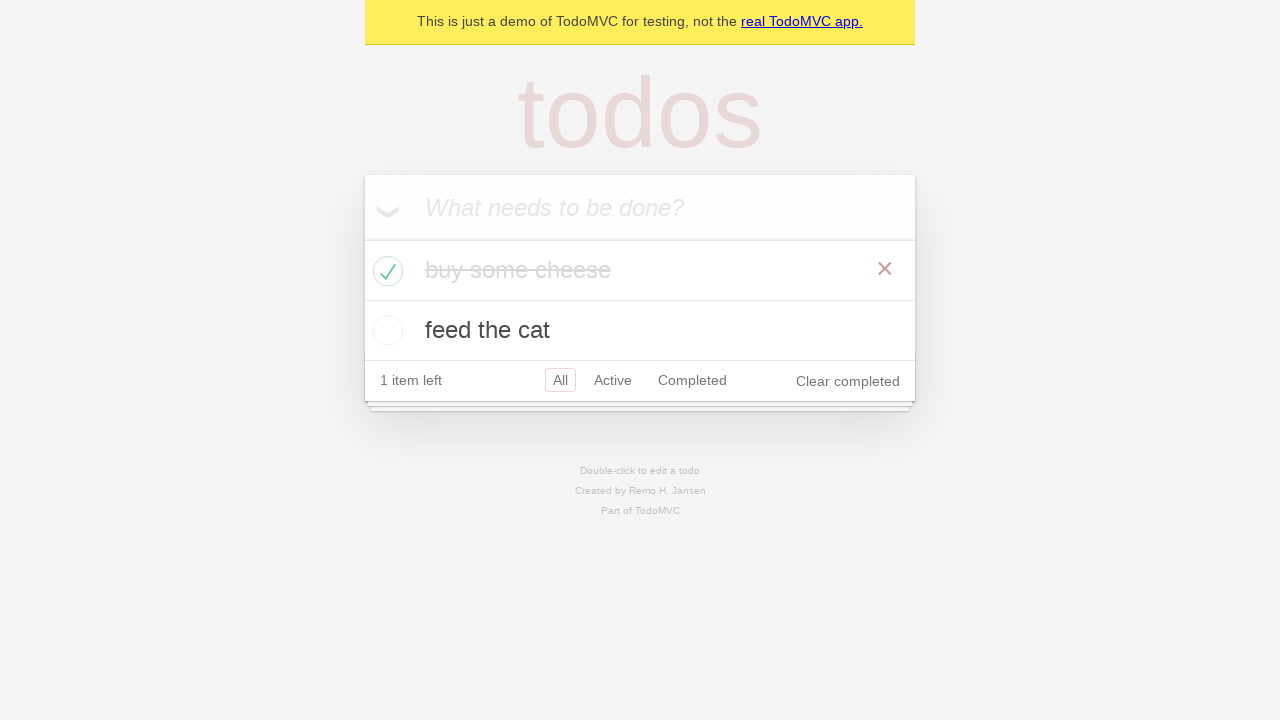

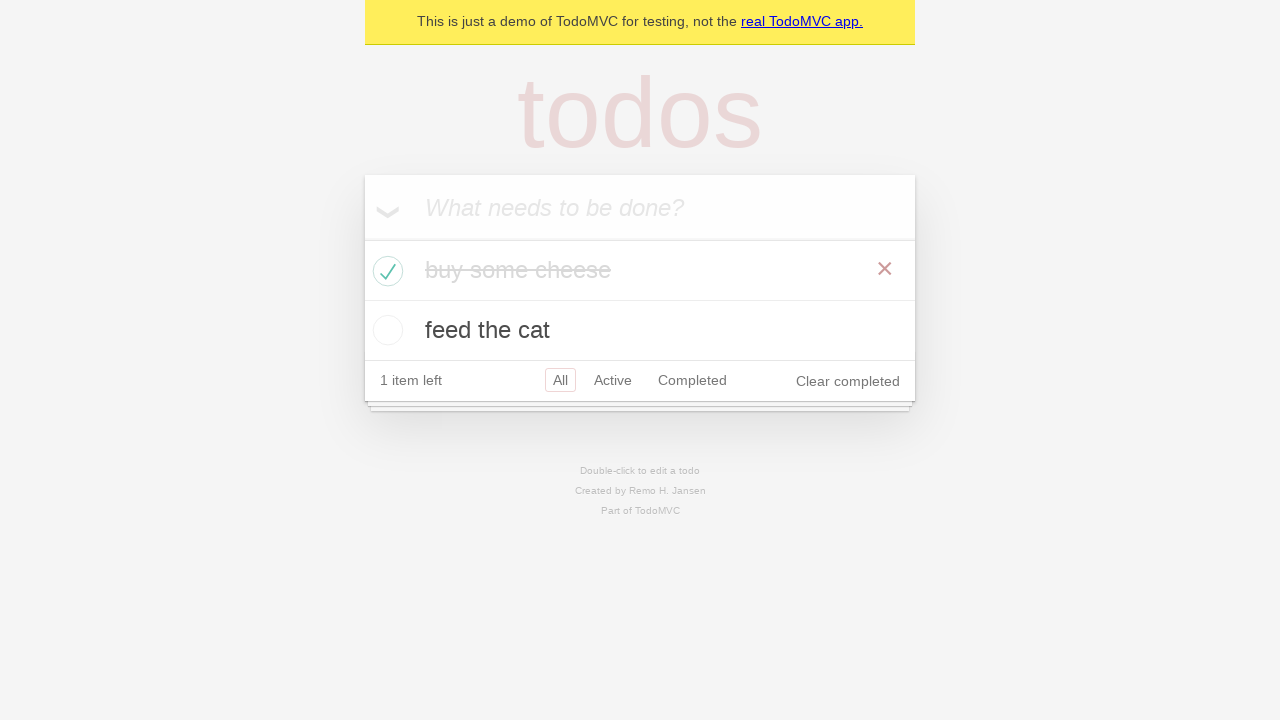